Tests contact form submission by filling in name, email, phone, and message fields, then submitting the form

Starting URL: http://test.boxigo.in/contact-us

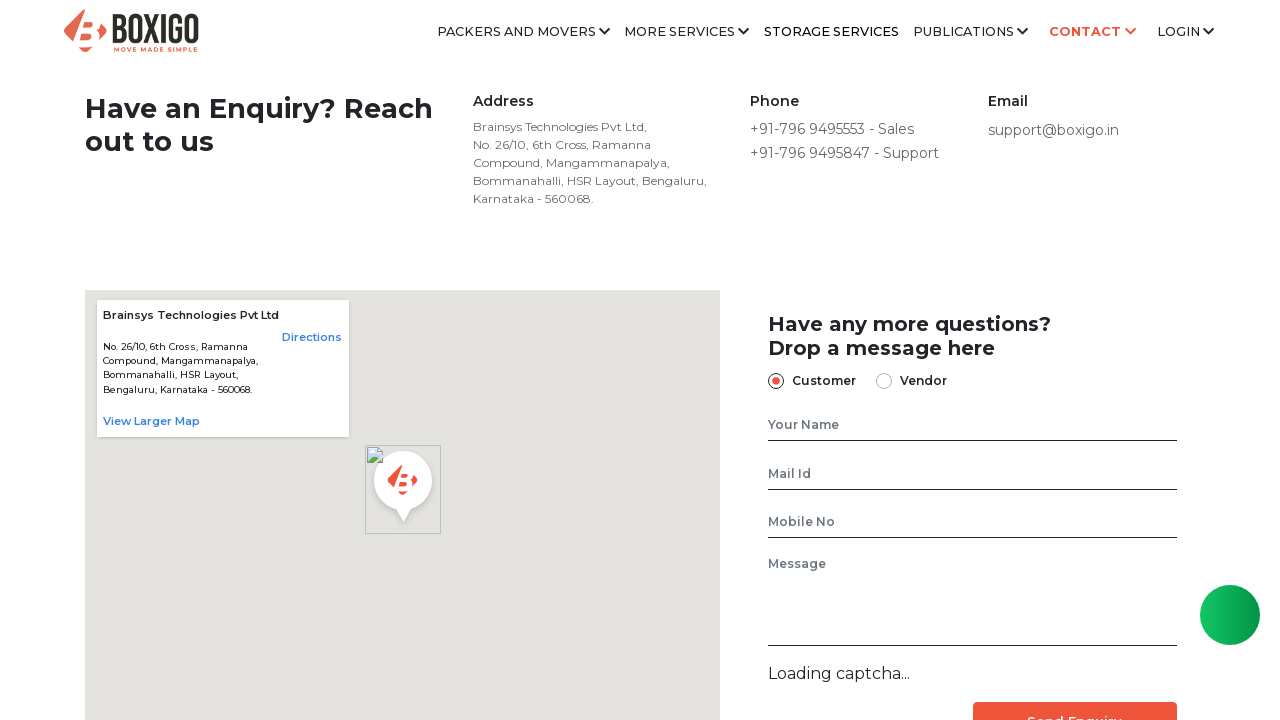

Filled name field with 'John' on input#name[type='text']
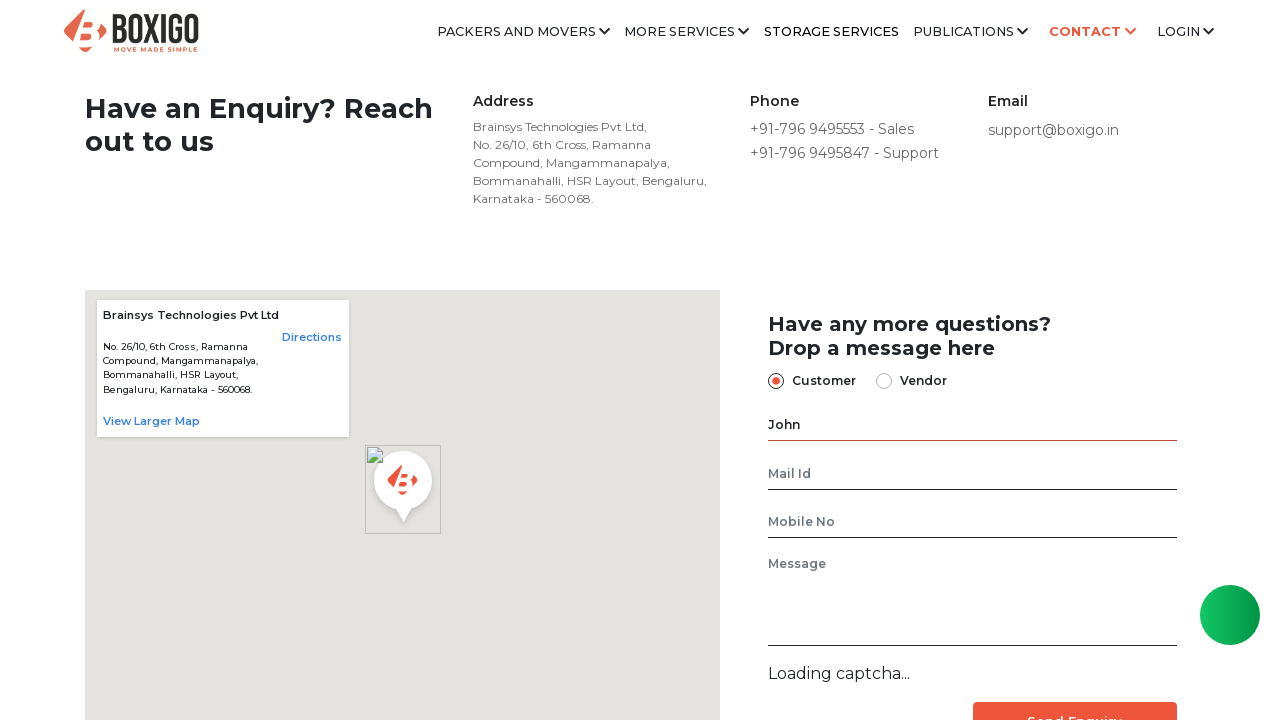

Filled email field with 'John@gmail.com' on input#email.form-control
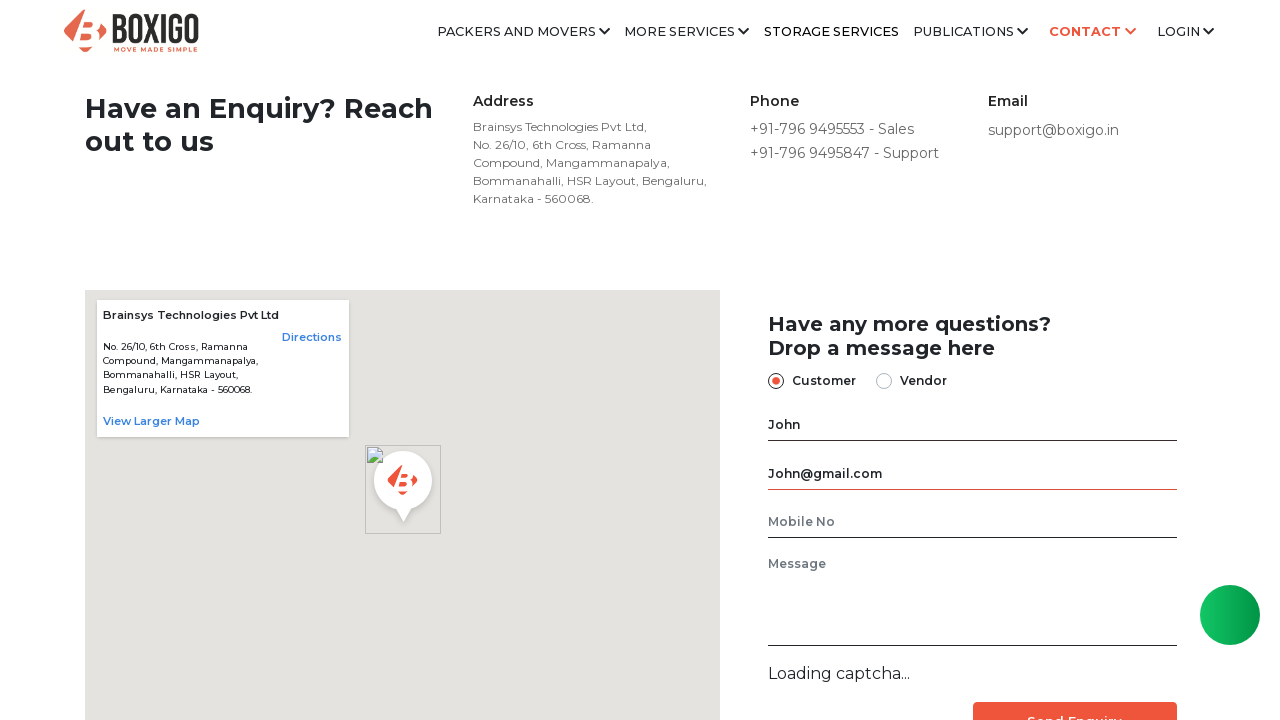

Filled phone field with '9876543210' on input#phone[type='number']
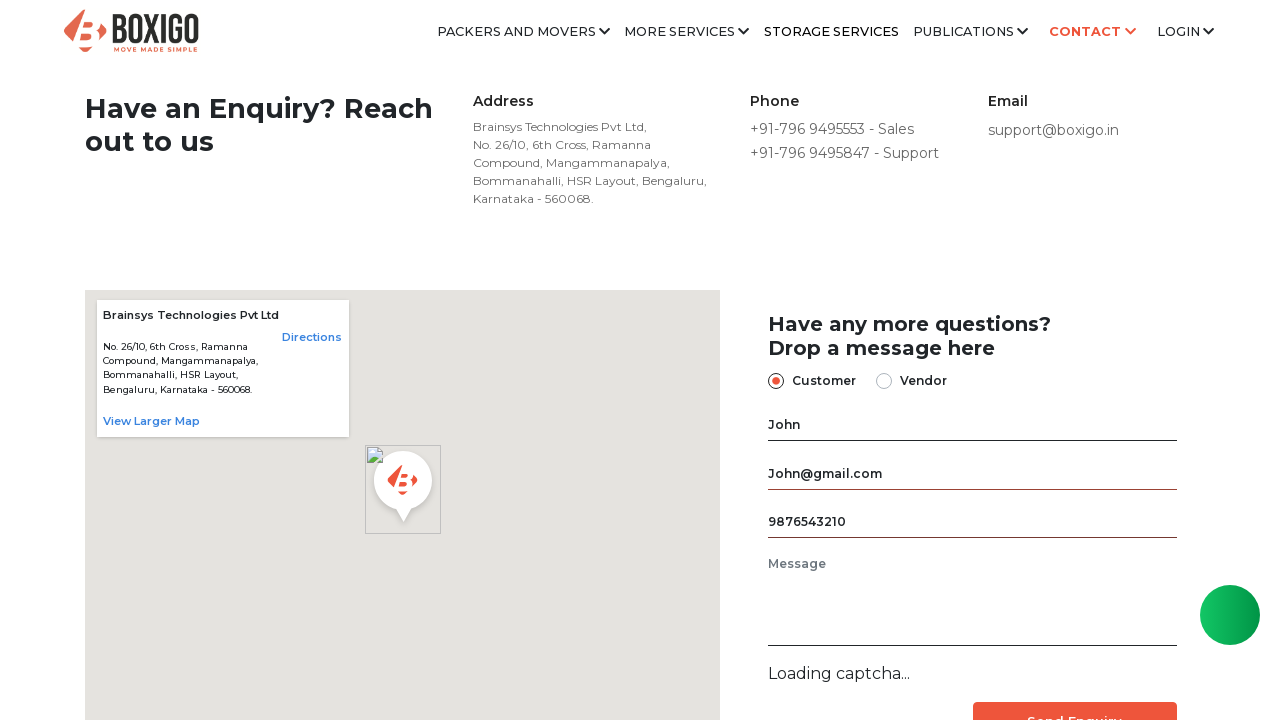

Filled message field with 'kindly send quote' on textarea#message[placeholder='Message']
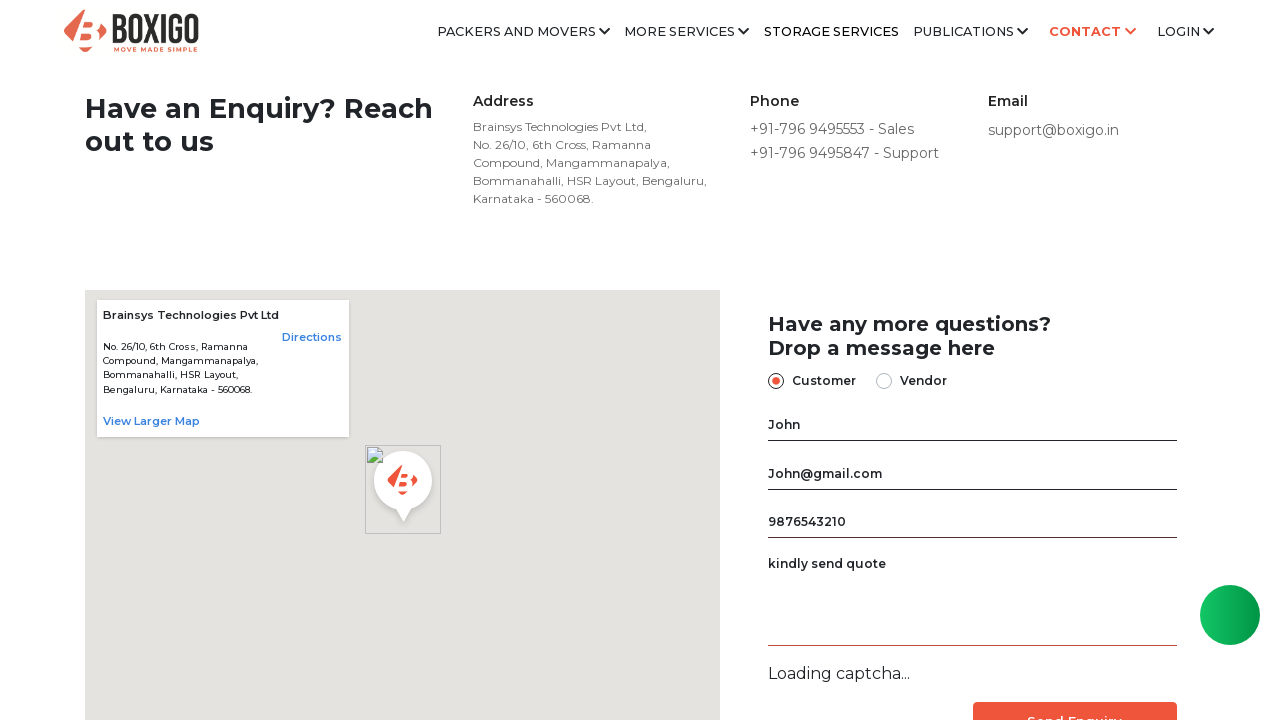

Clicked 'Send Enquiry' button to submit contact form at (1075, 701) on input[value='Send Enquiry']
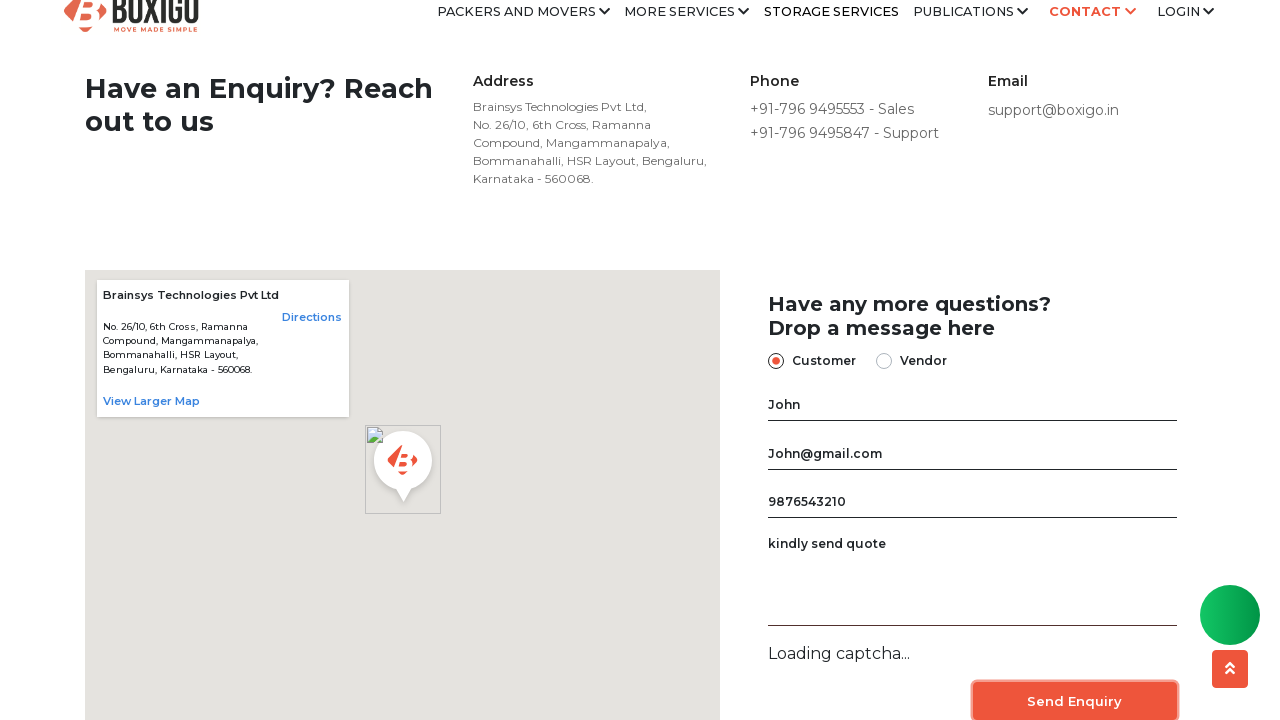

Waited 2 seconds for form submission to complete
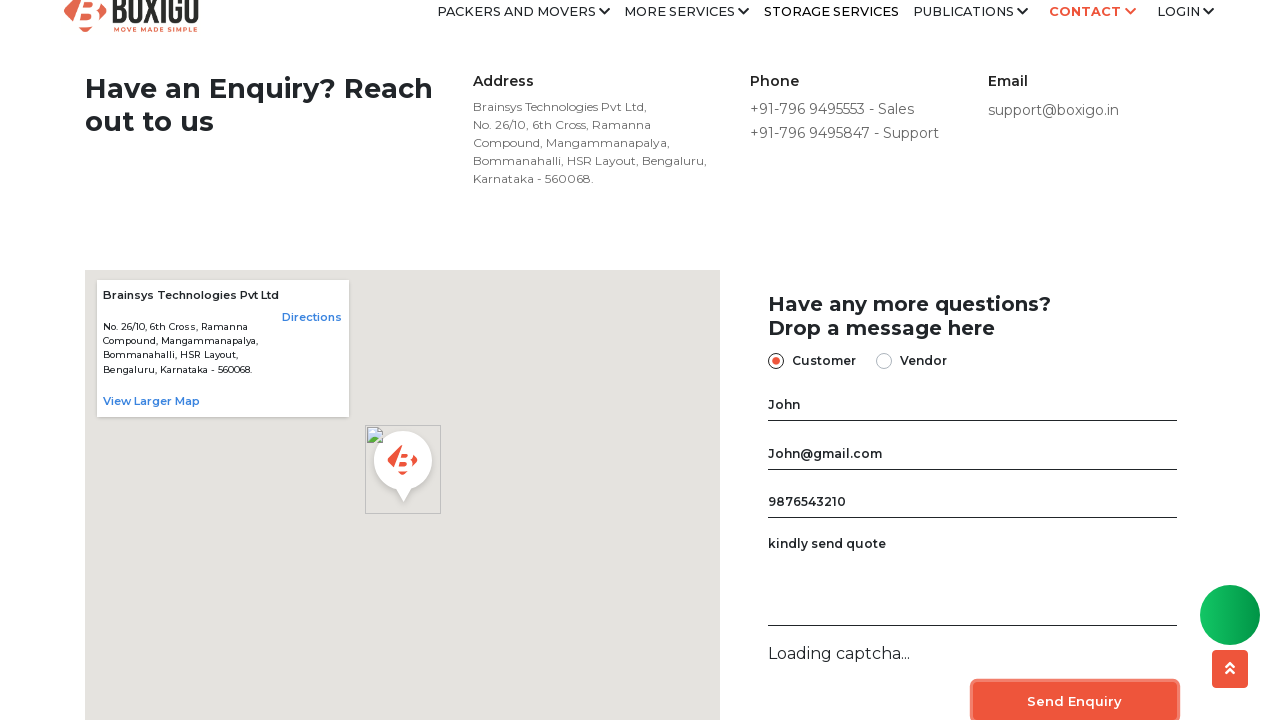

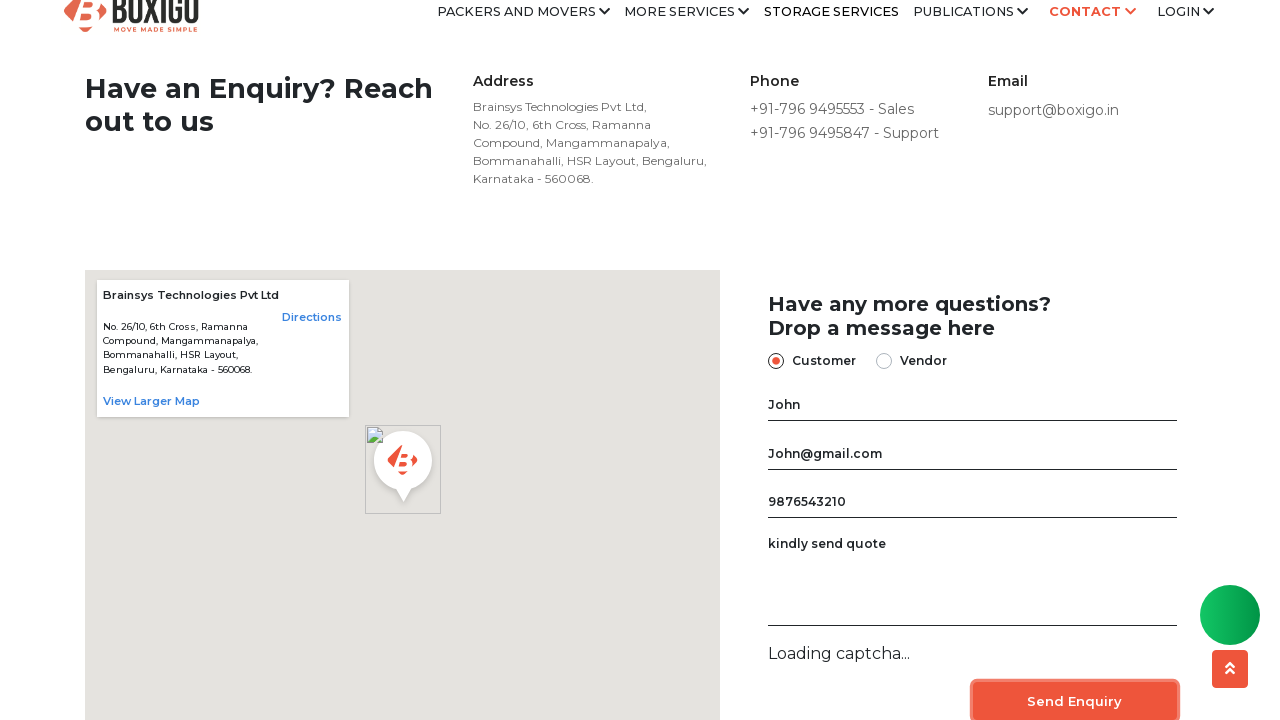